Verifies that the header element exists and is visible on the page, checking for correct styling.

Starting URL: https://ai-tools-lab.com

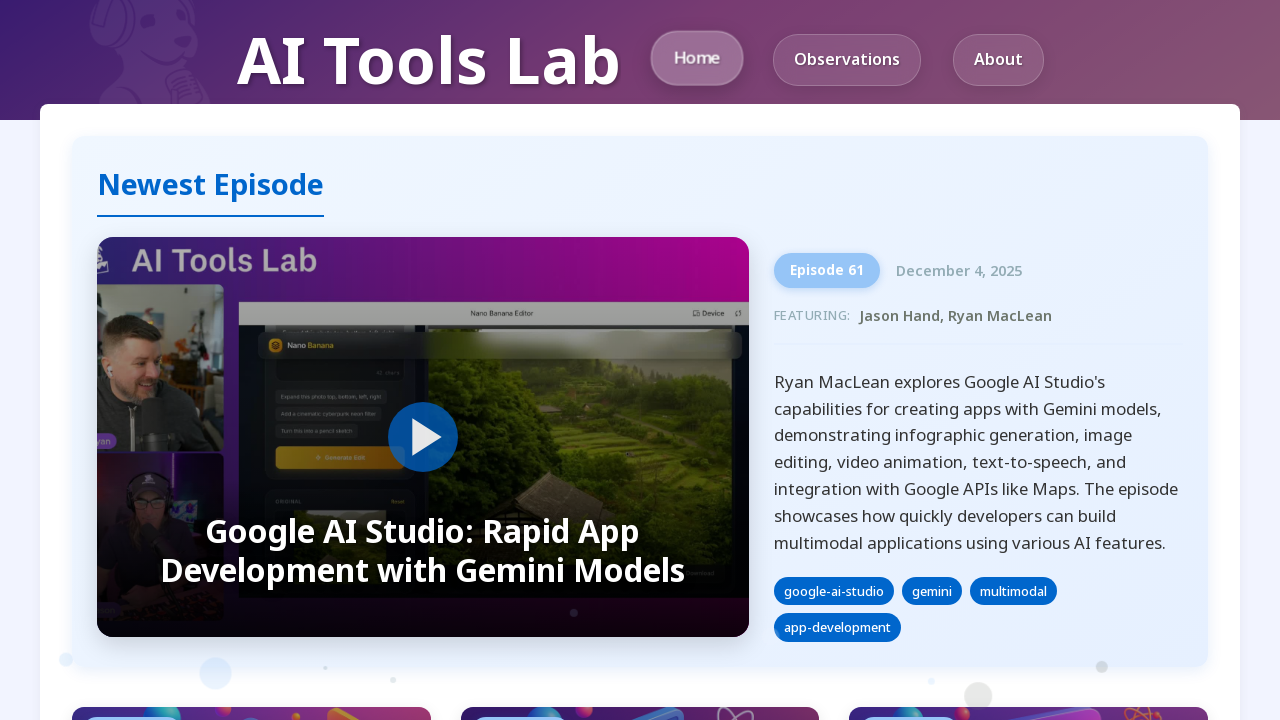

Waited for header element to be present in DOM
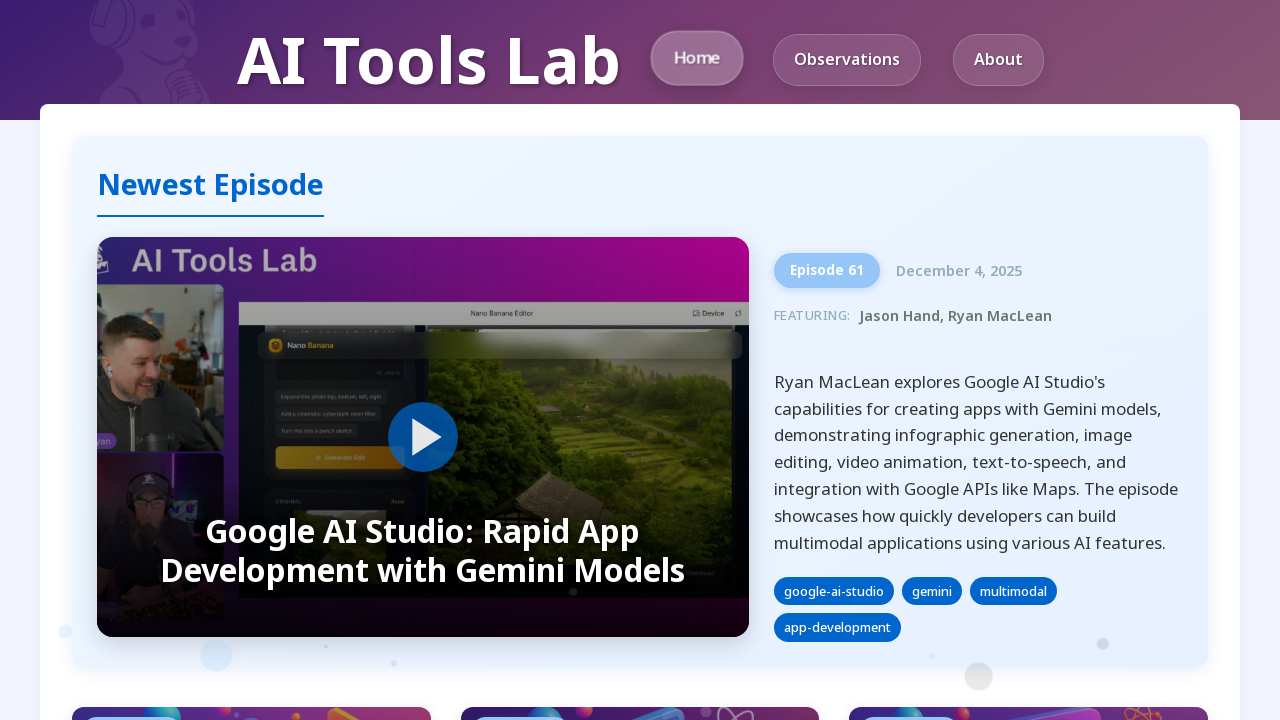

Located header element on page
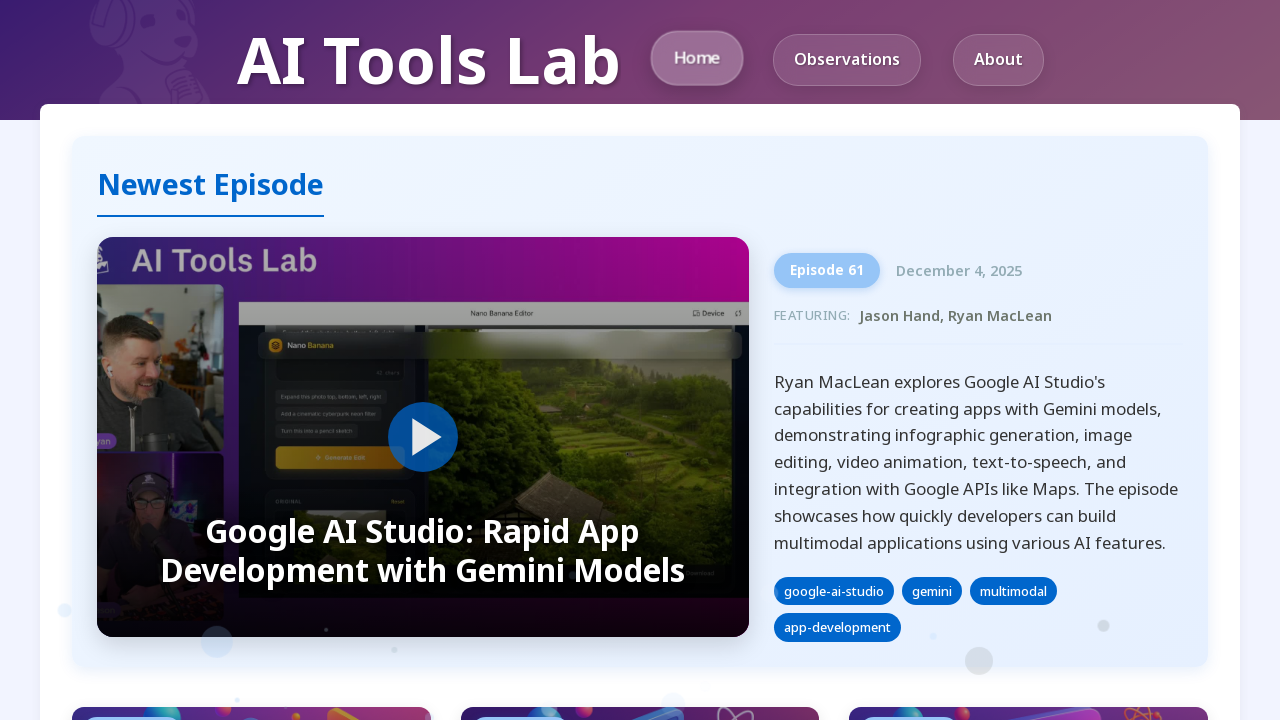

Verified header element is visible with correct styling
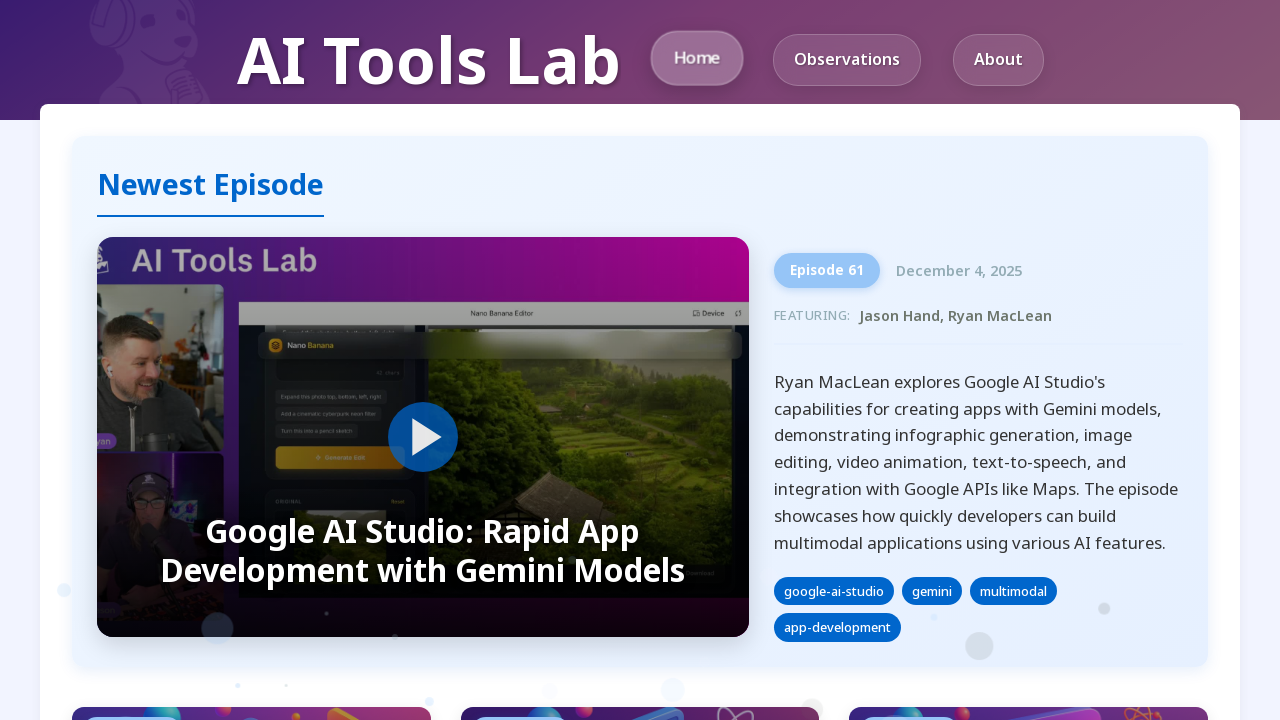

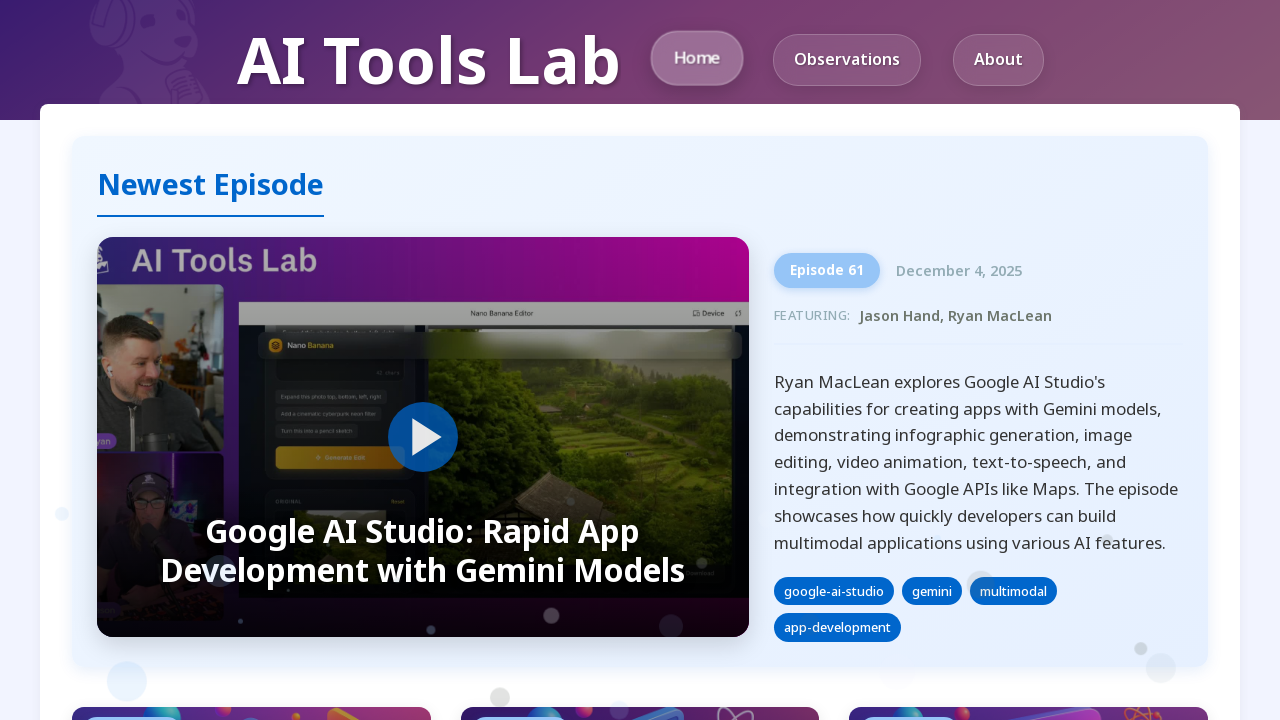